Tests a temporary email service by navigating to the page and verifying that an email address is generated and displayed in the address area.

Starting URL: https://10mail.org/

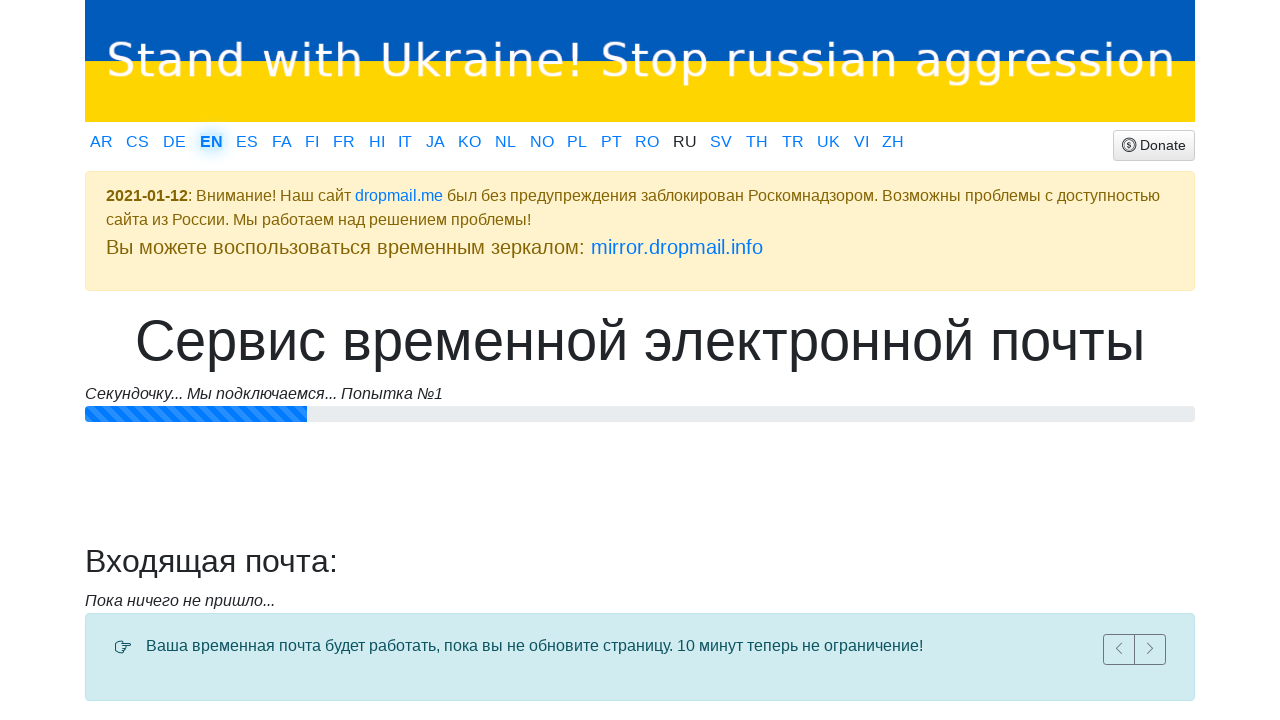

Waited for email address element to appear
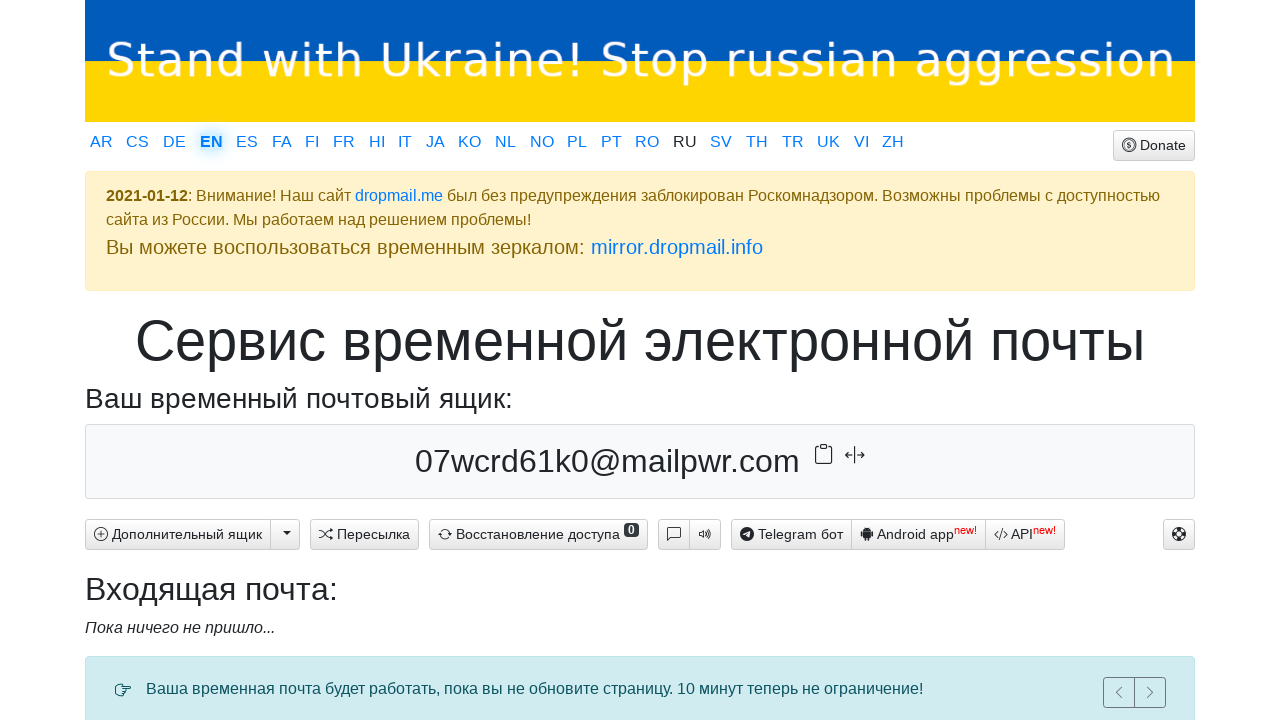

Located the email address area element
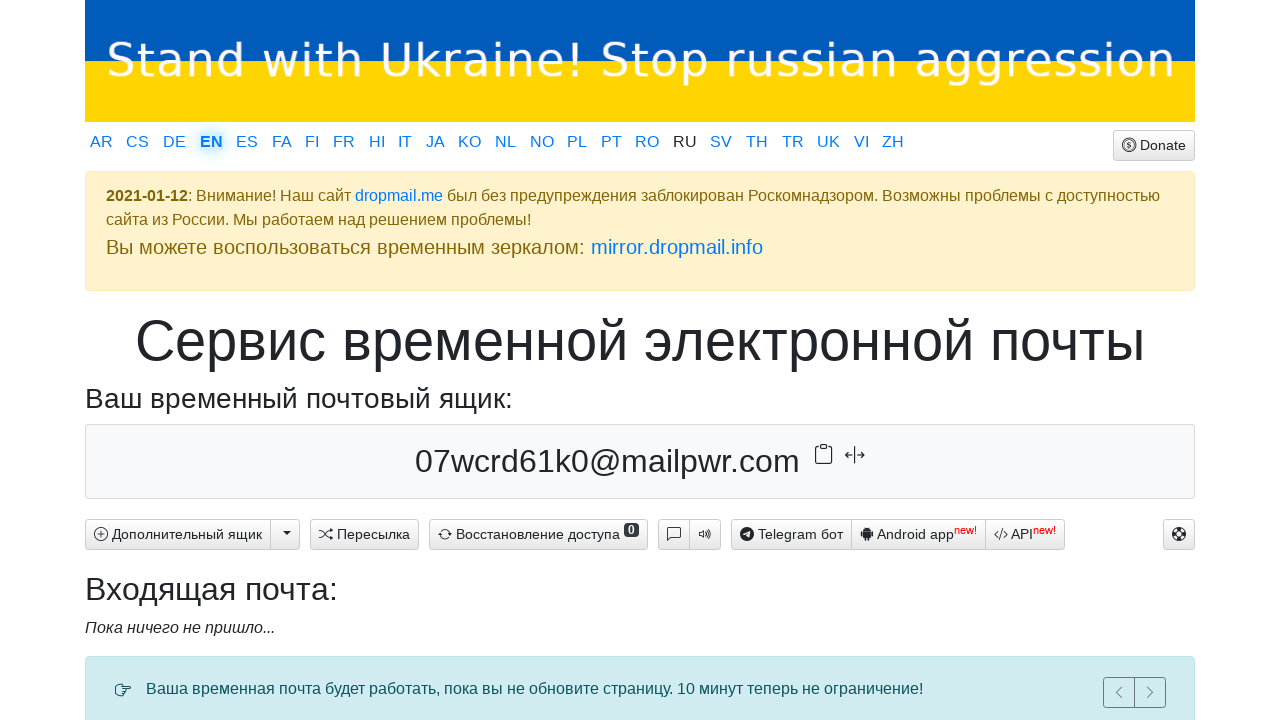

Email address area became visible
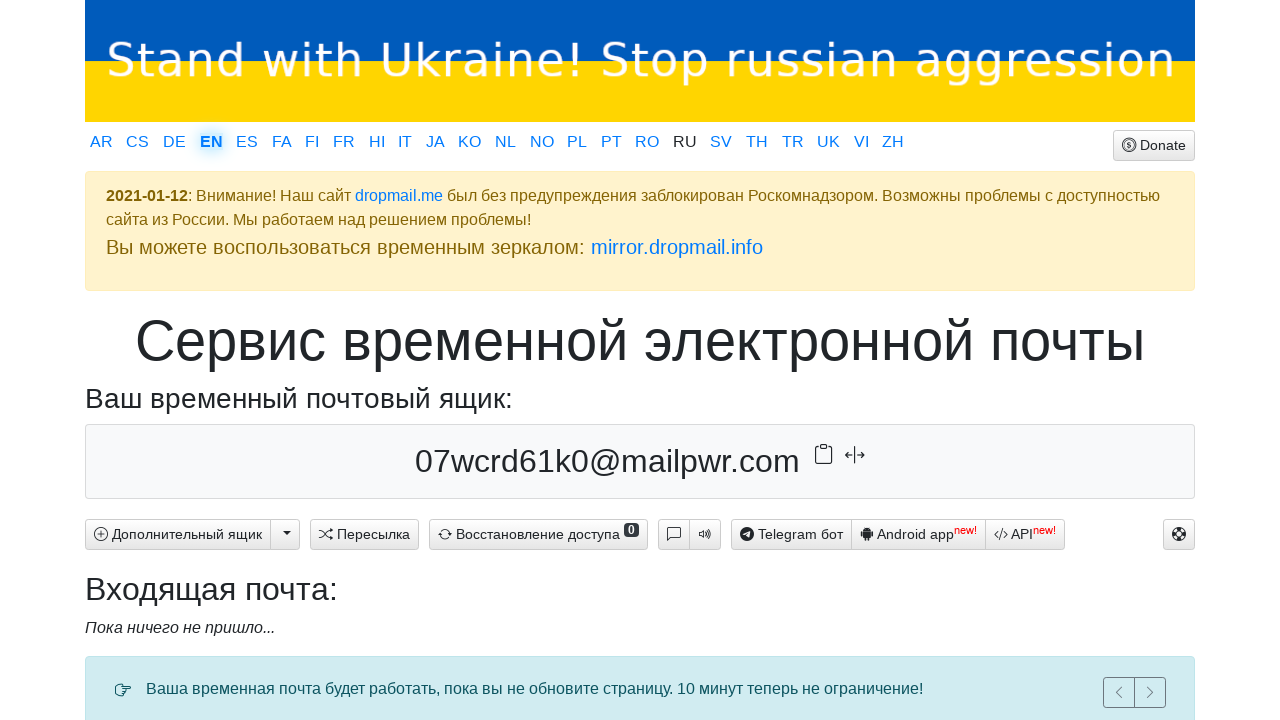

Retrieved email text: 07wcrd61k0@mailpwr.com
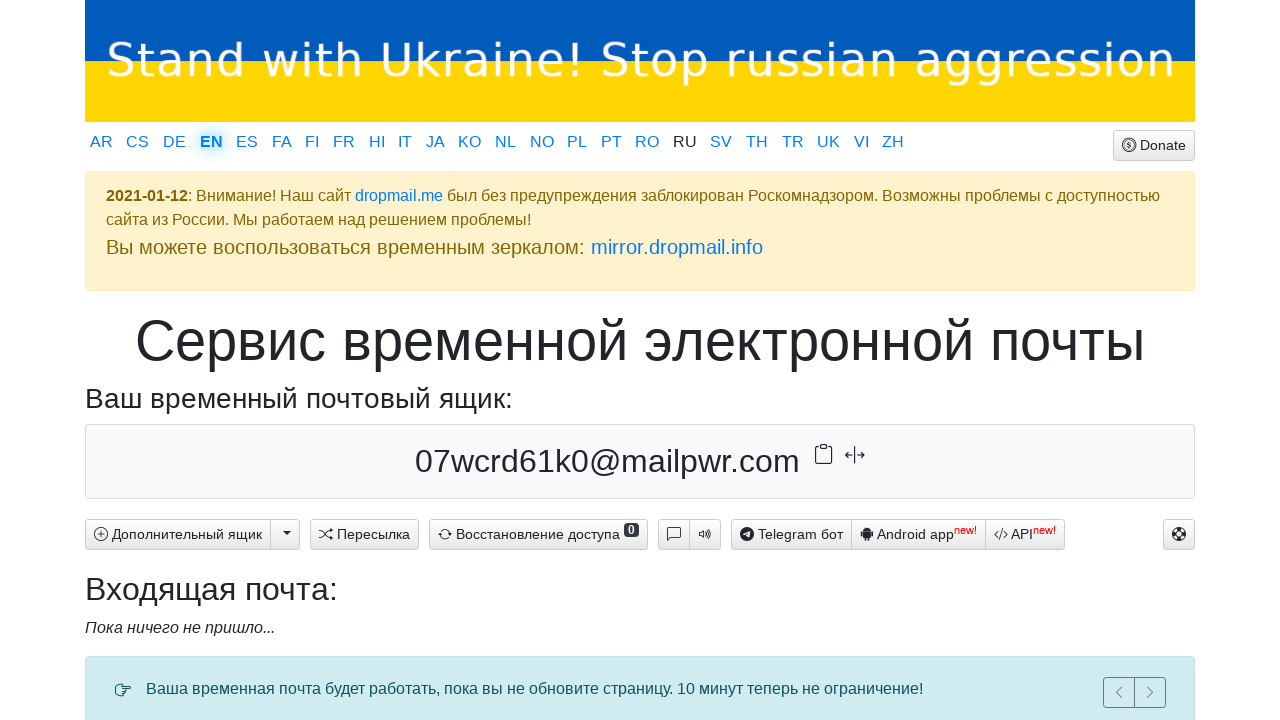

Printed email address to console
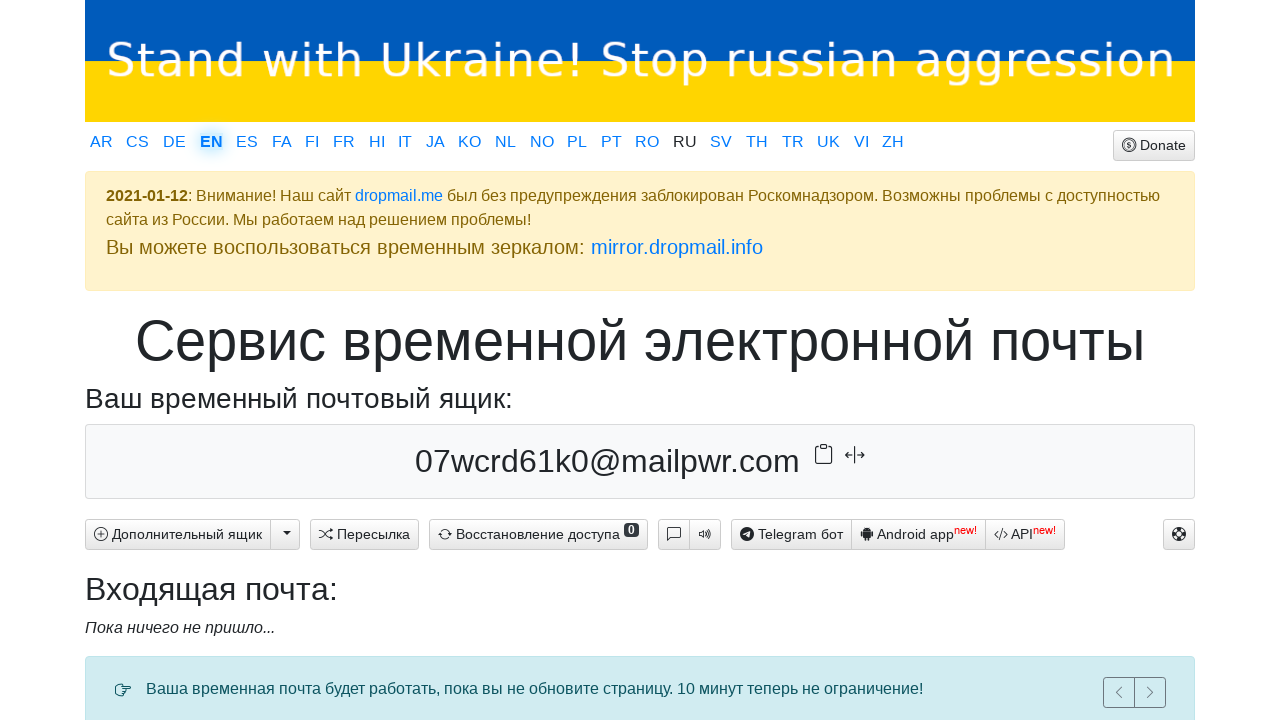

Verified email address is not empty
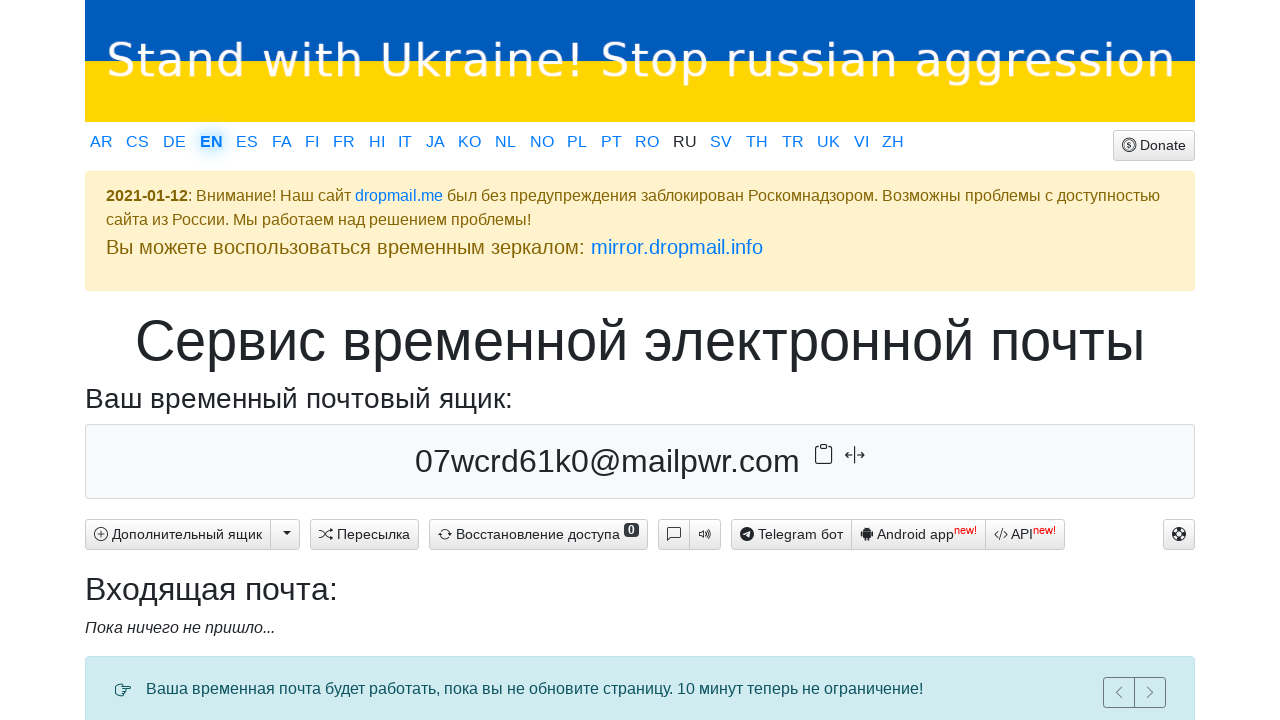

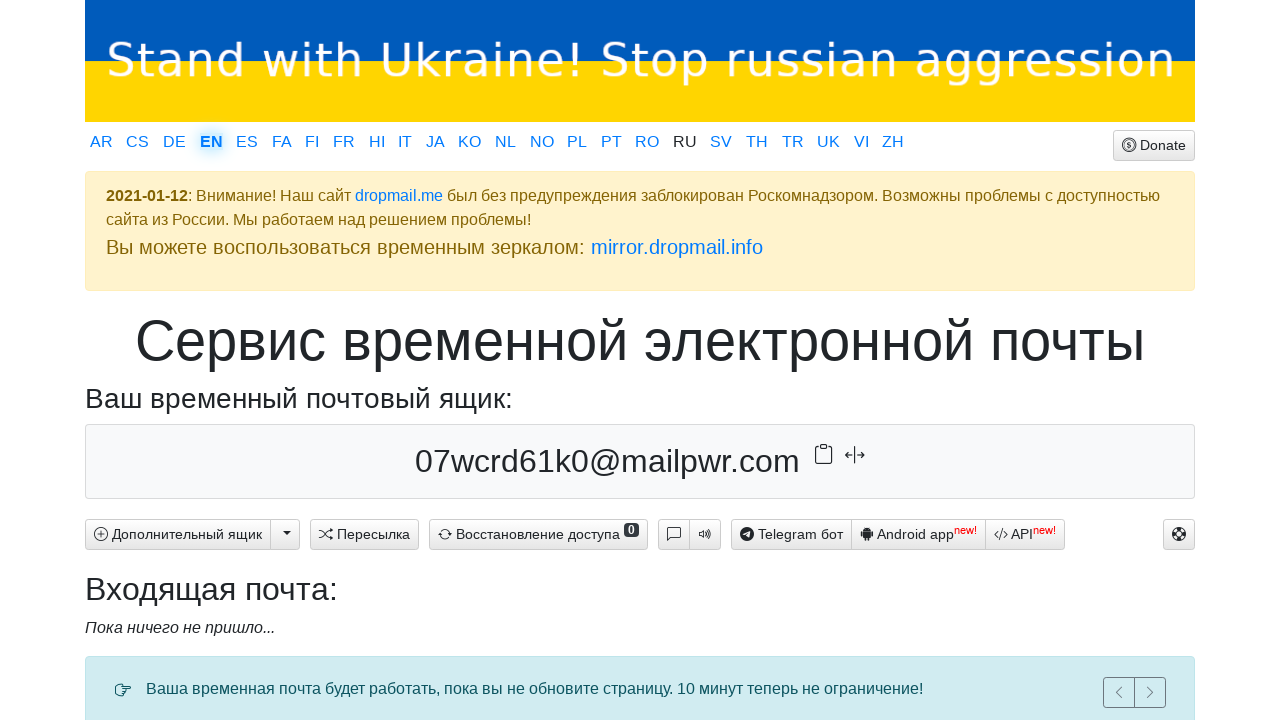